Tests the resizable element functionality on jQuery UI demo page by switching to the demo iframe and resizing an element by dragging its handle

Starting URL: http://jqueryui.com/resizable/

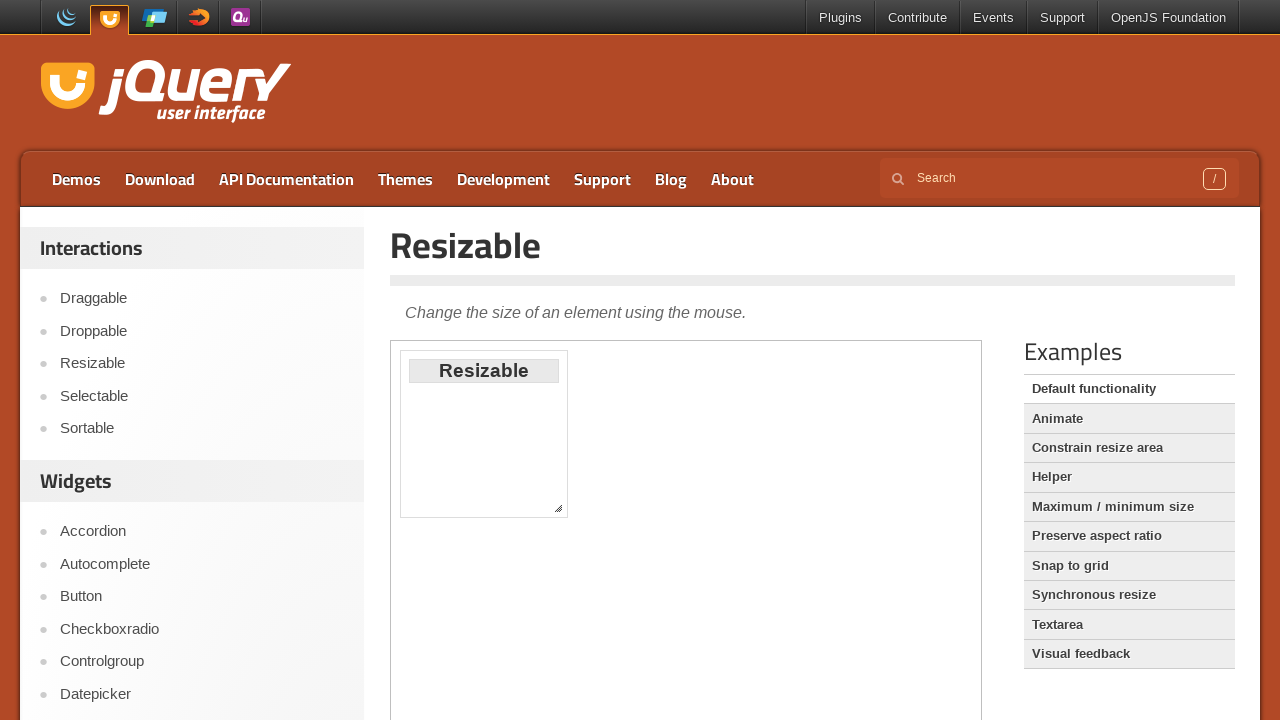

Located the demo iframe
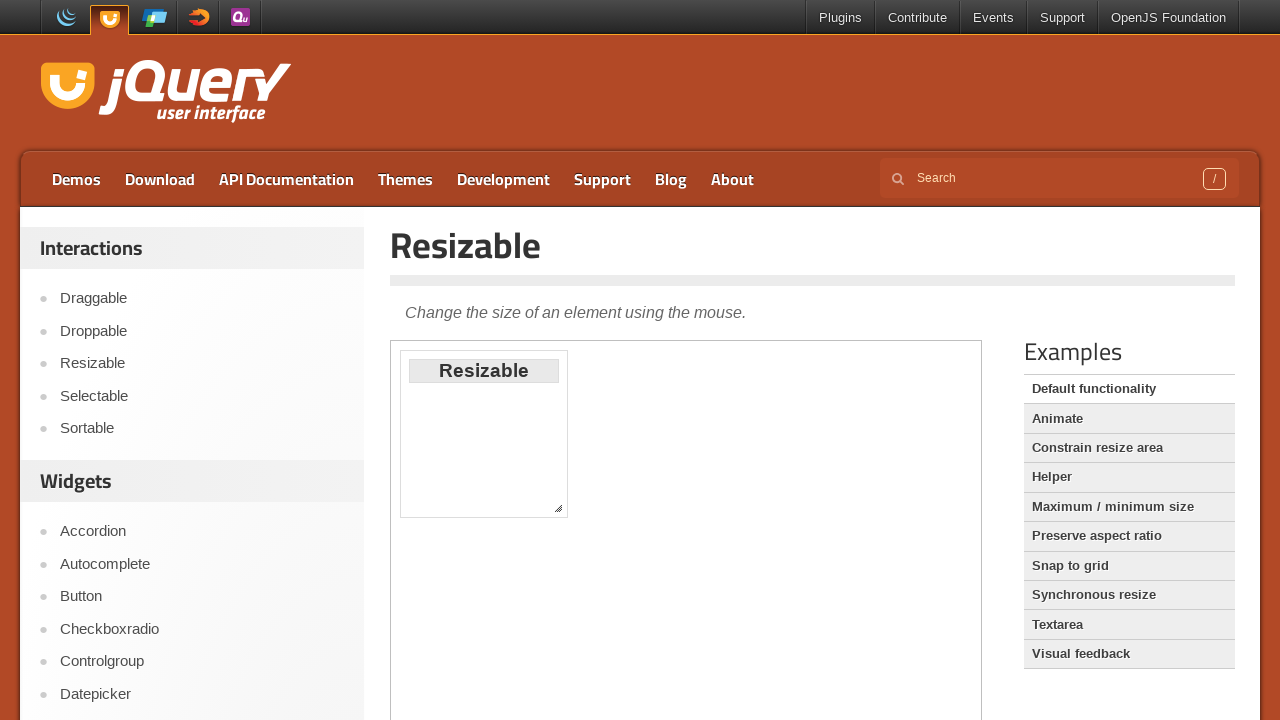

Resizable handle is now visible
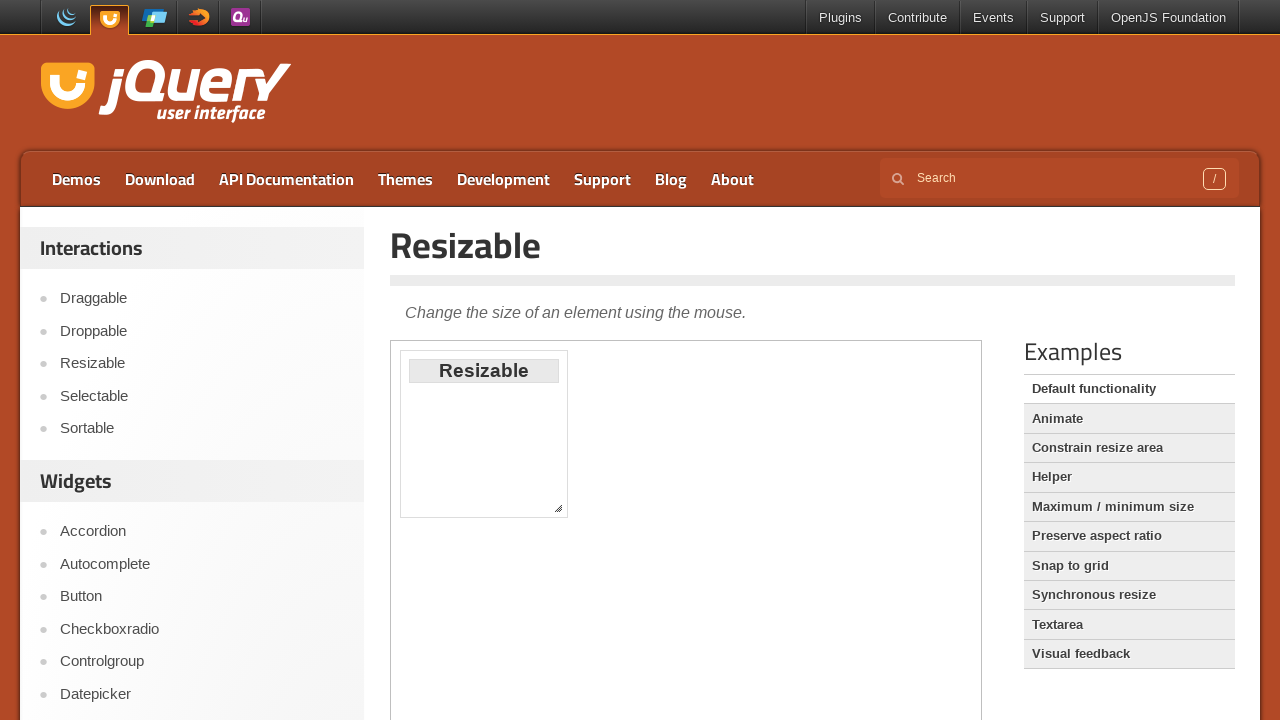

Retrieved bounding box of the resize handle
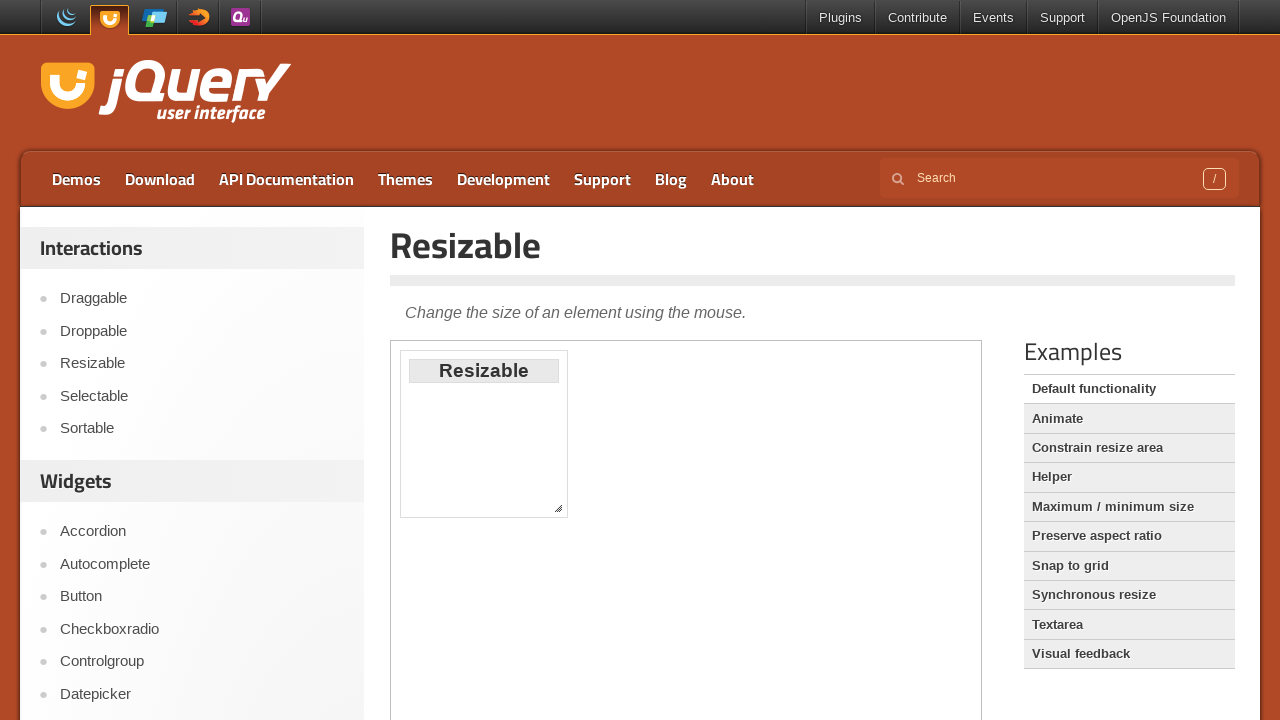

Moved mouse to the center of the resize handle at (558, 508)
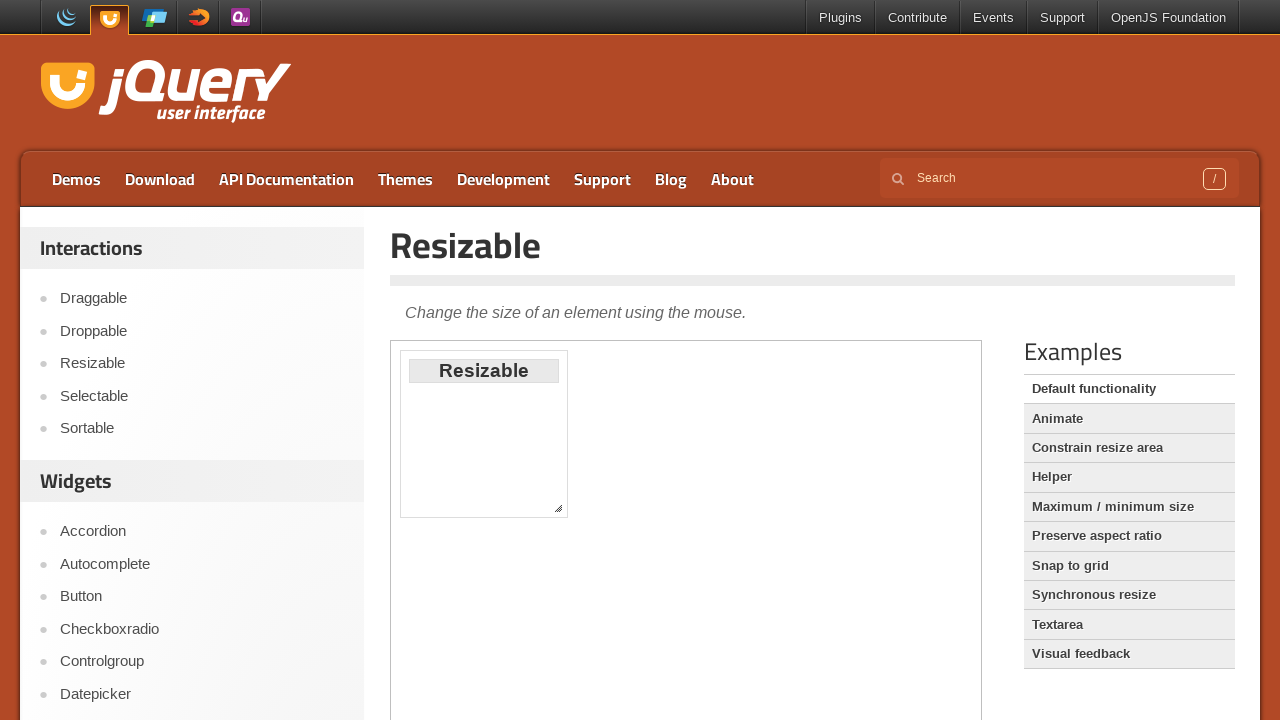

Pressed mouse button down on the resize handle at (558, 508)
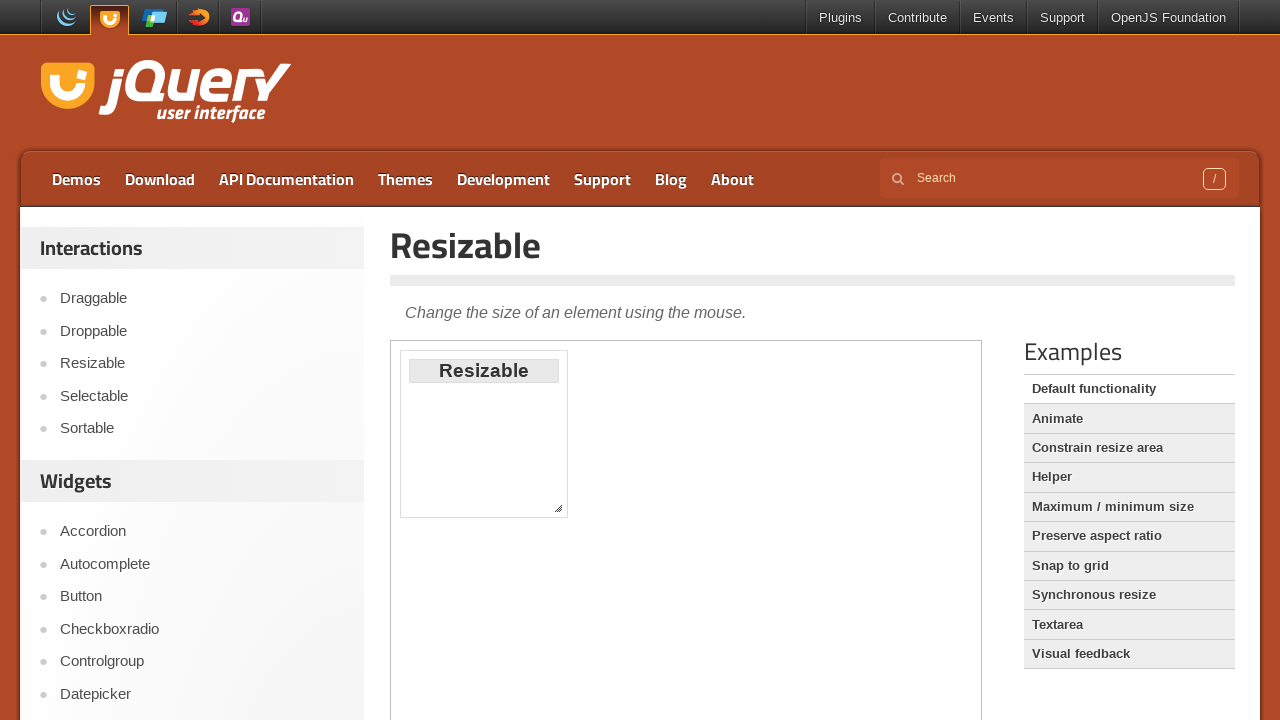

Dragged the resize handle 50 pixels right and 50 pixels down at (608, 558)
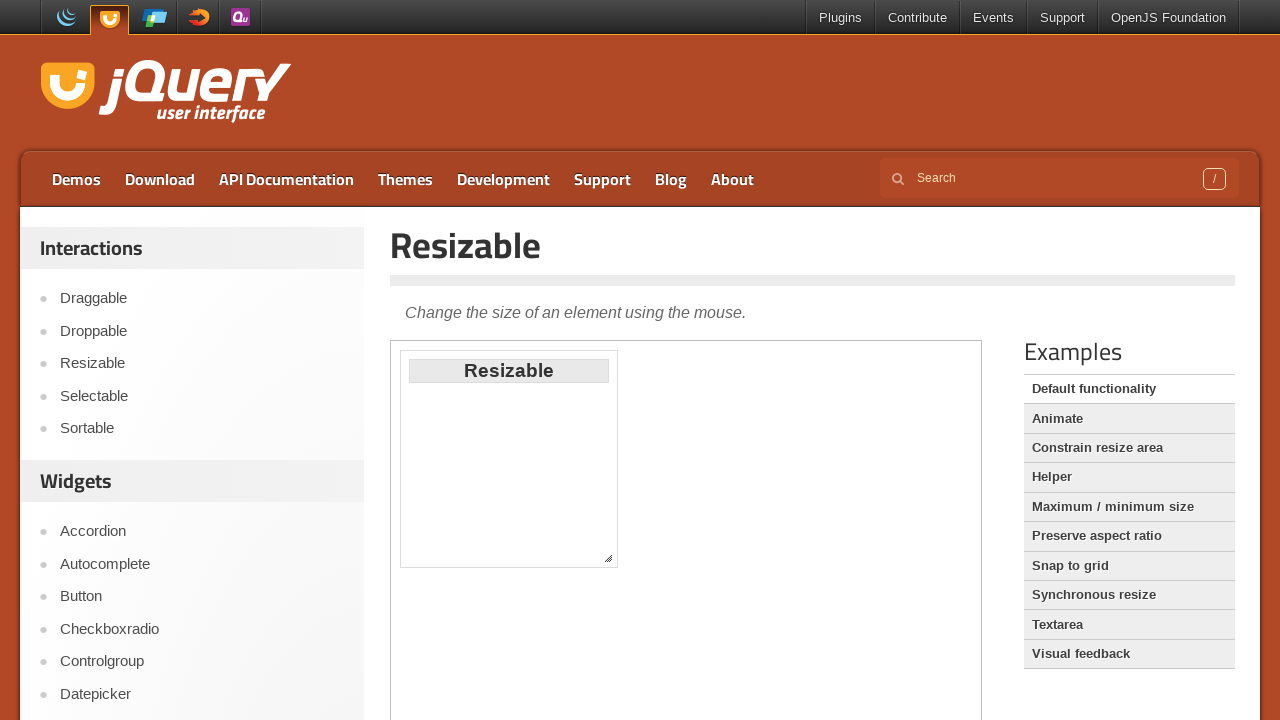

Released the mouse button, completing the resize operation at (608, 558)
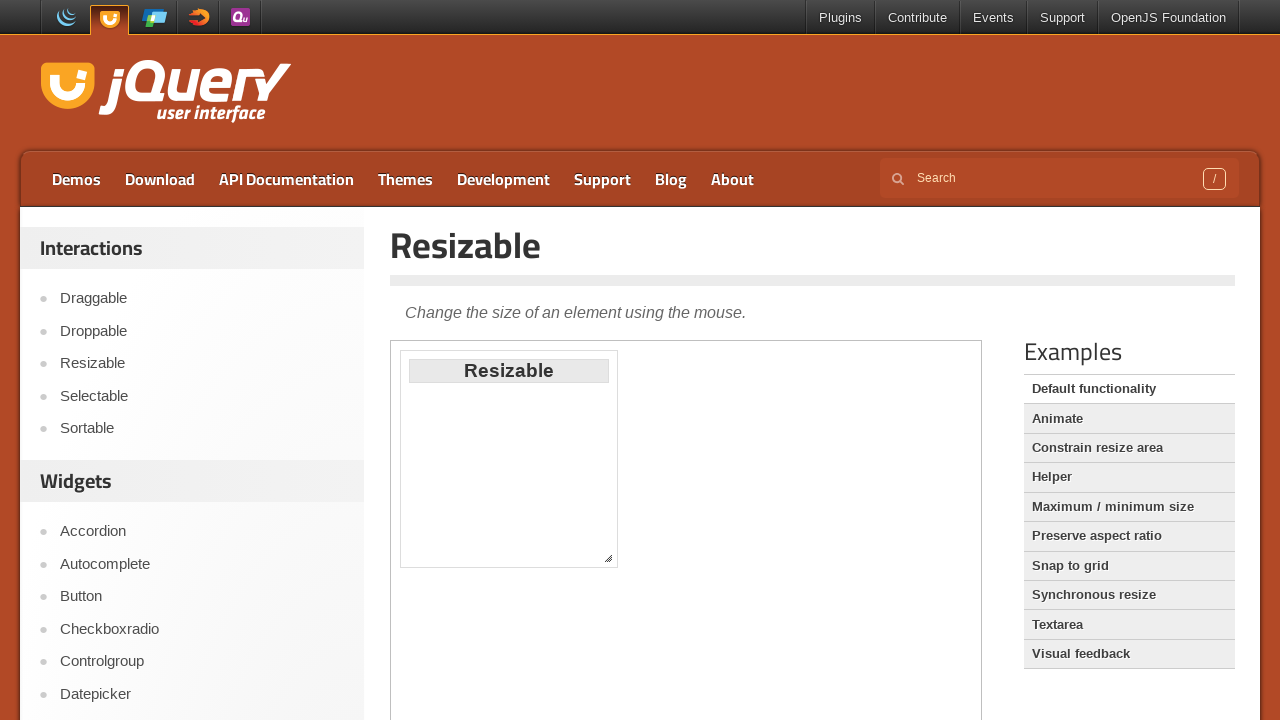

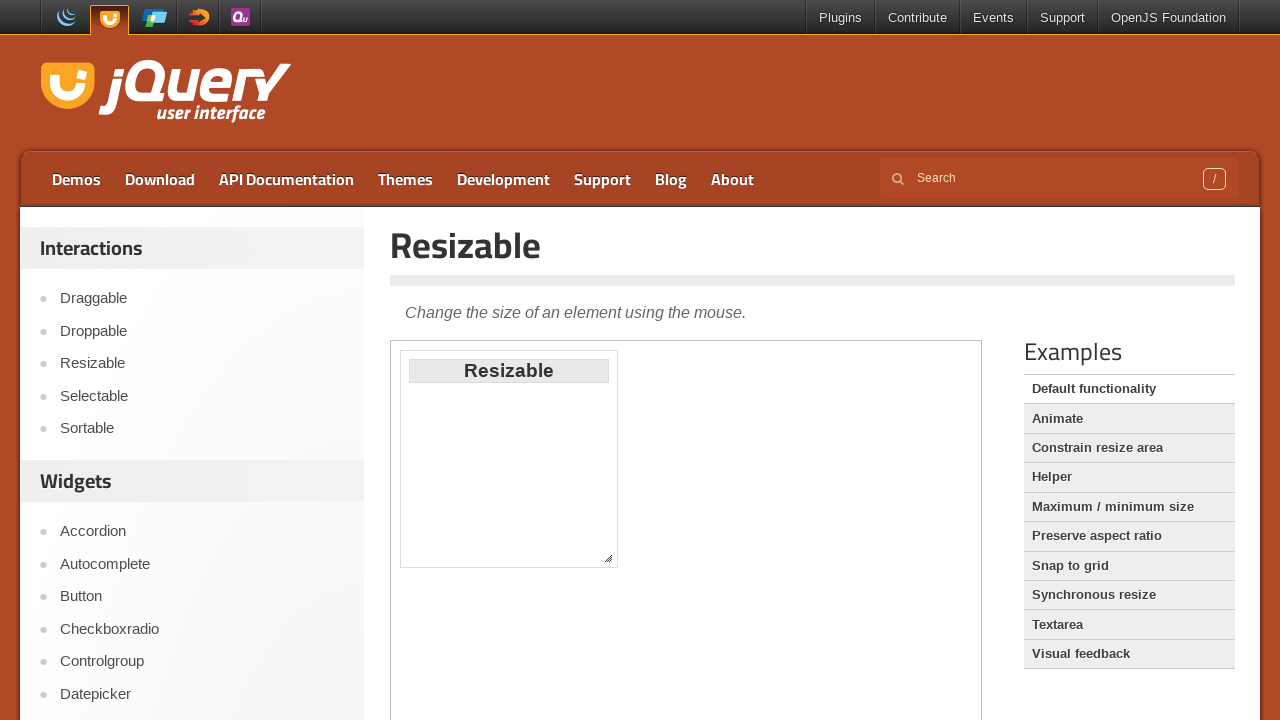